Tests dynamic UI elements by waiting for buttons to become clickable and visible on the page

Starting URL: https://demoqa.com/dynamic-properties

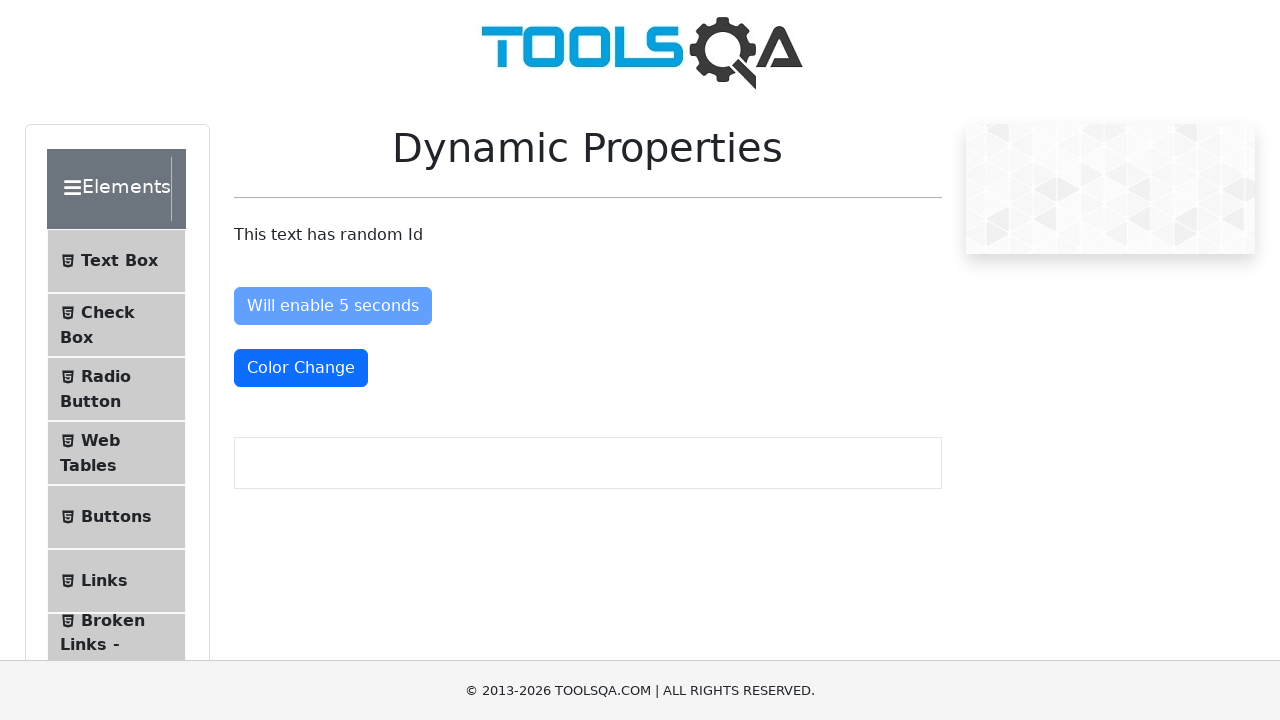

Waited for 'Enable After' button to be attached to DOM
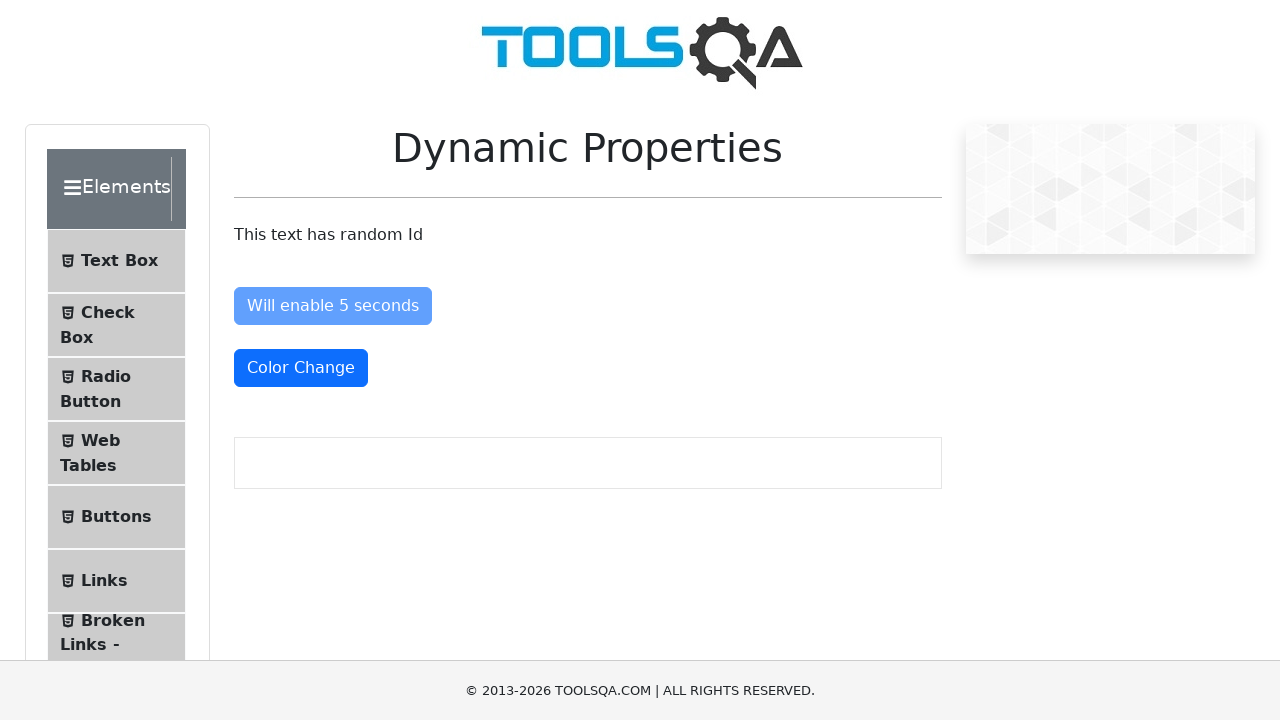

Waited for 'Enable After' button to become enabled
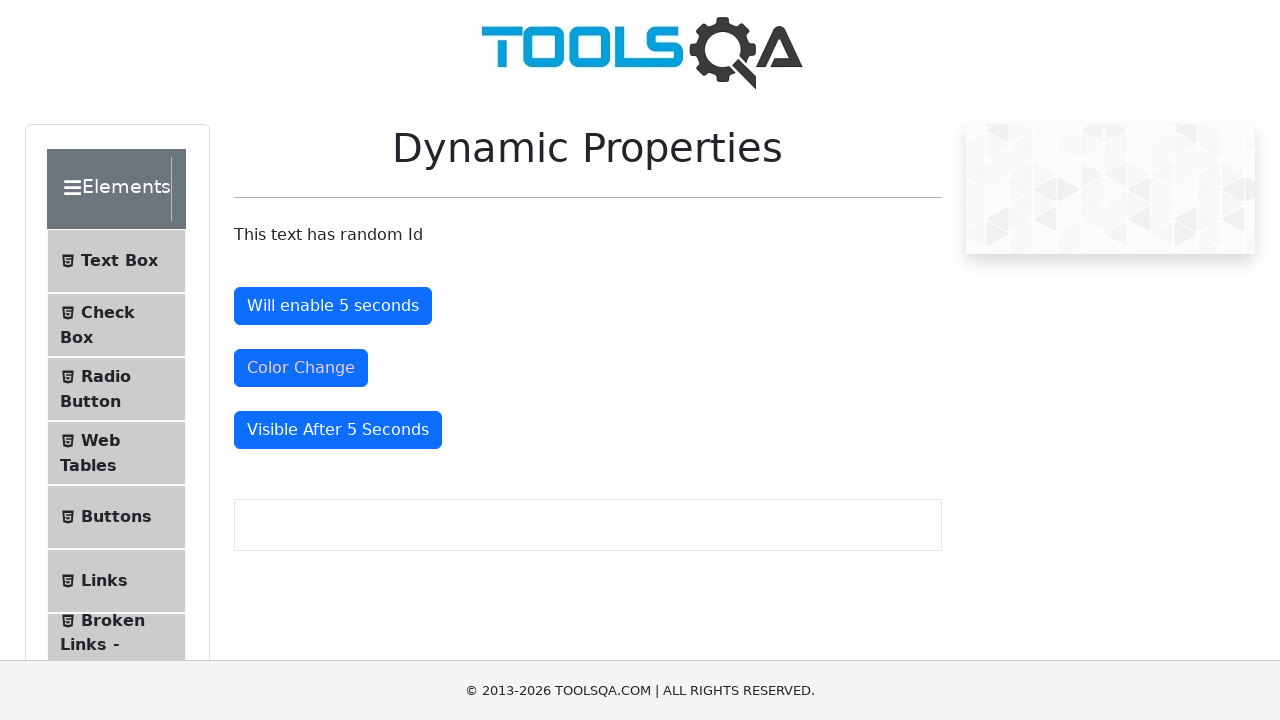

Clicked 'Enable After' button at (333, 306) on #enableAfter
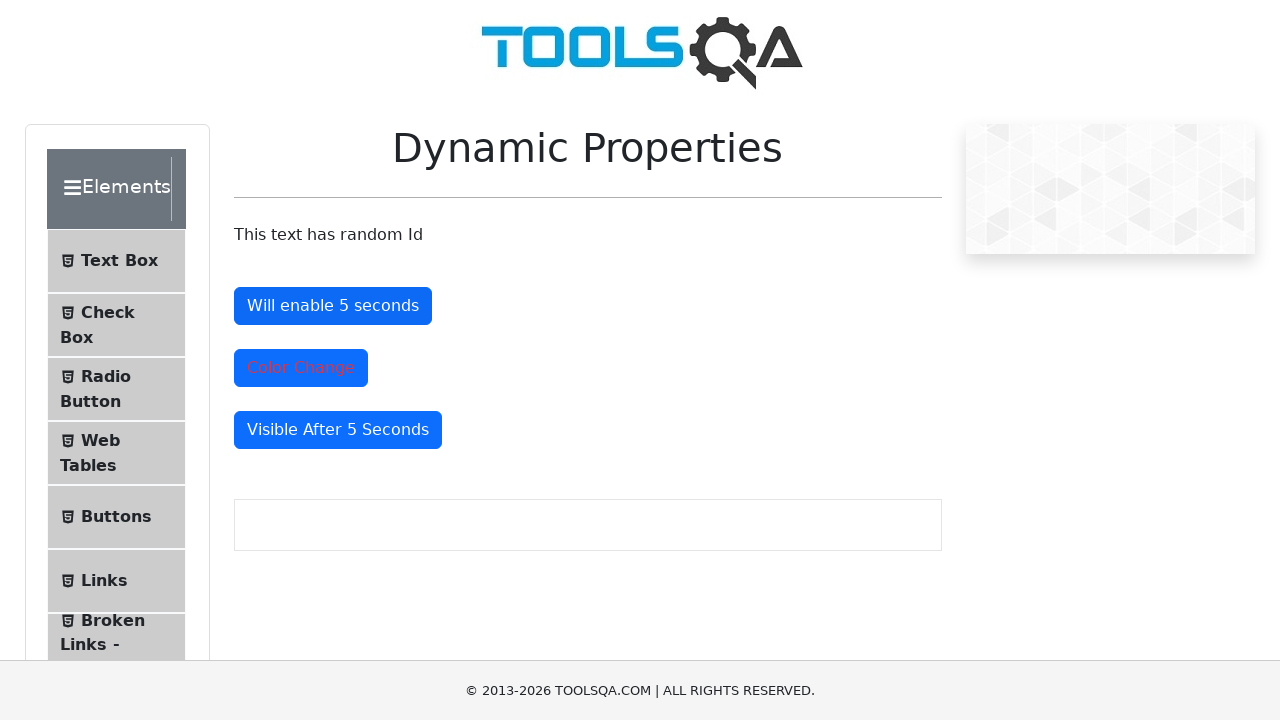

Waited for color change element to have 'text-danger' class applied
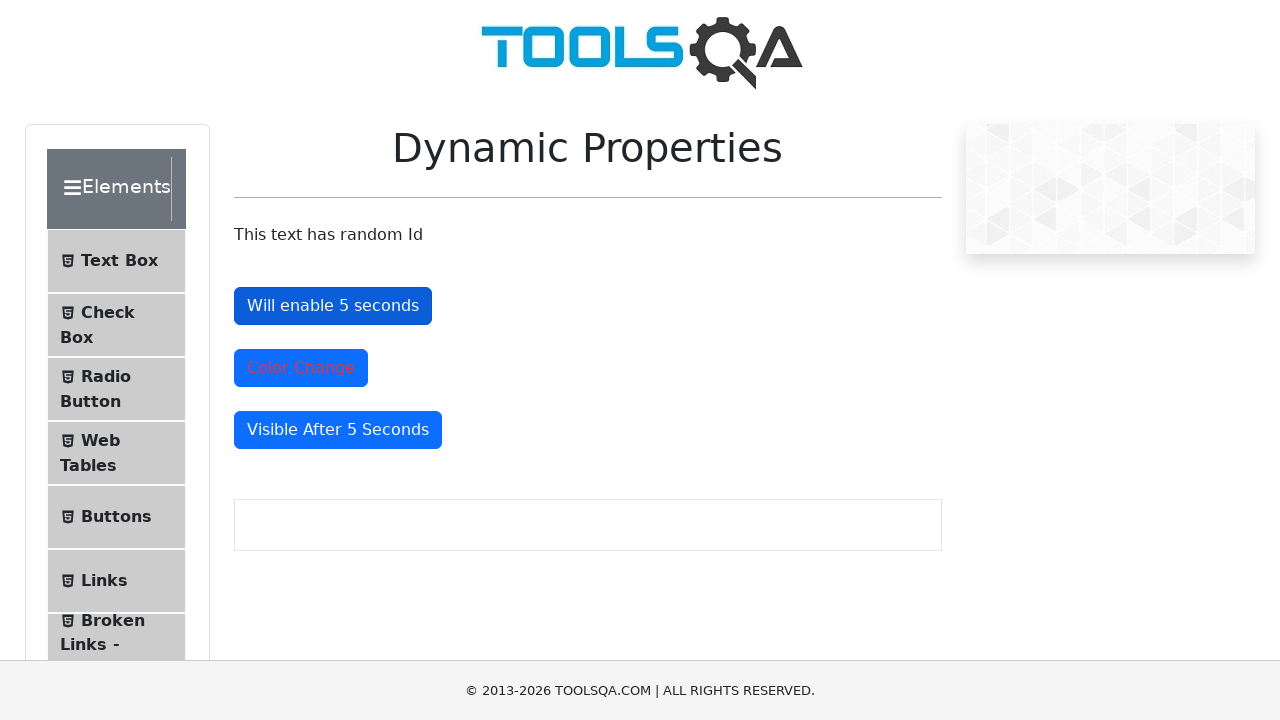

Clicked color change element at (301, 368) on #colorChange
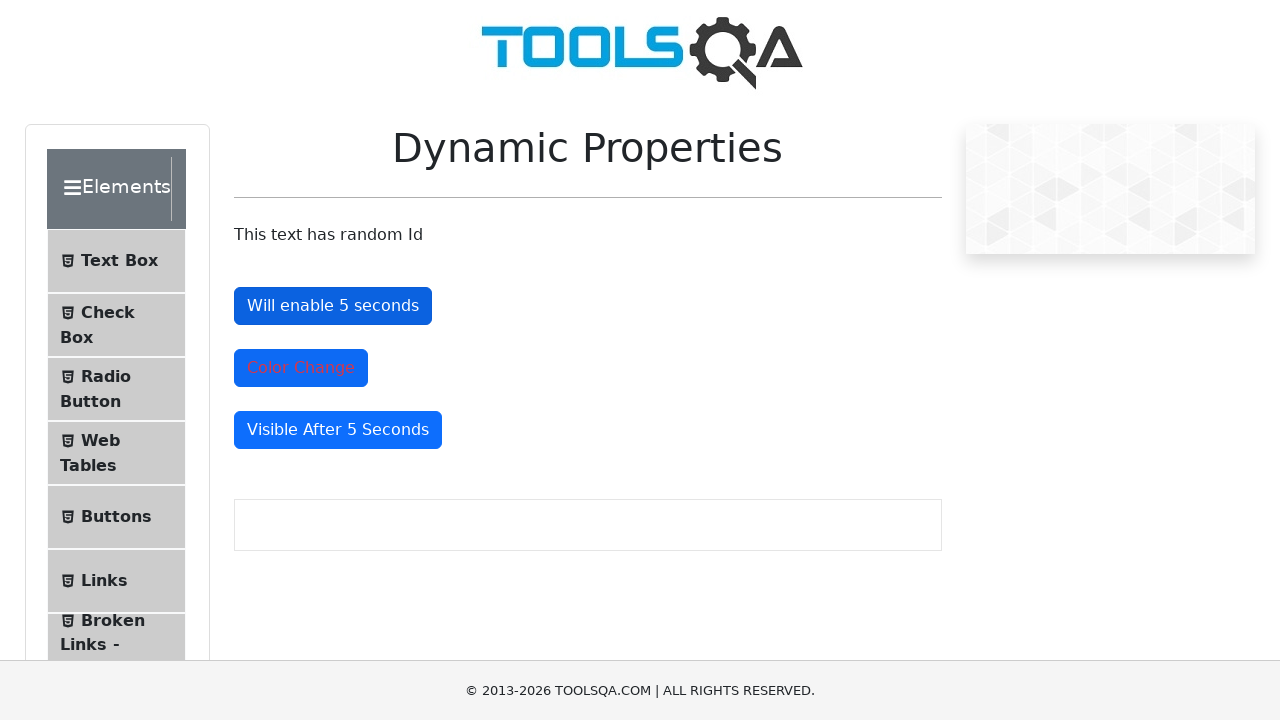

Waited for 'Visible After' button to become visible
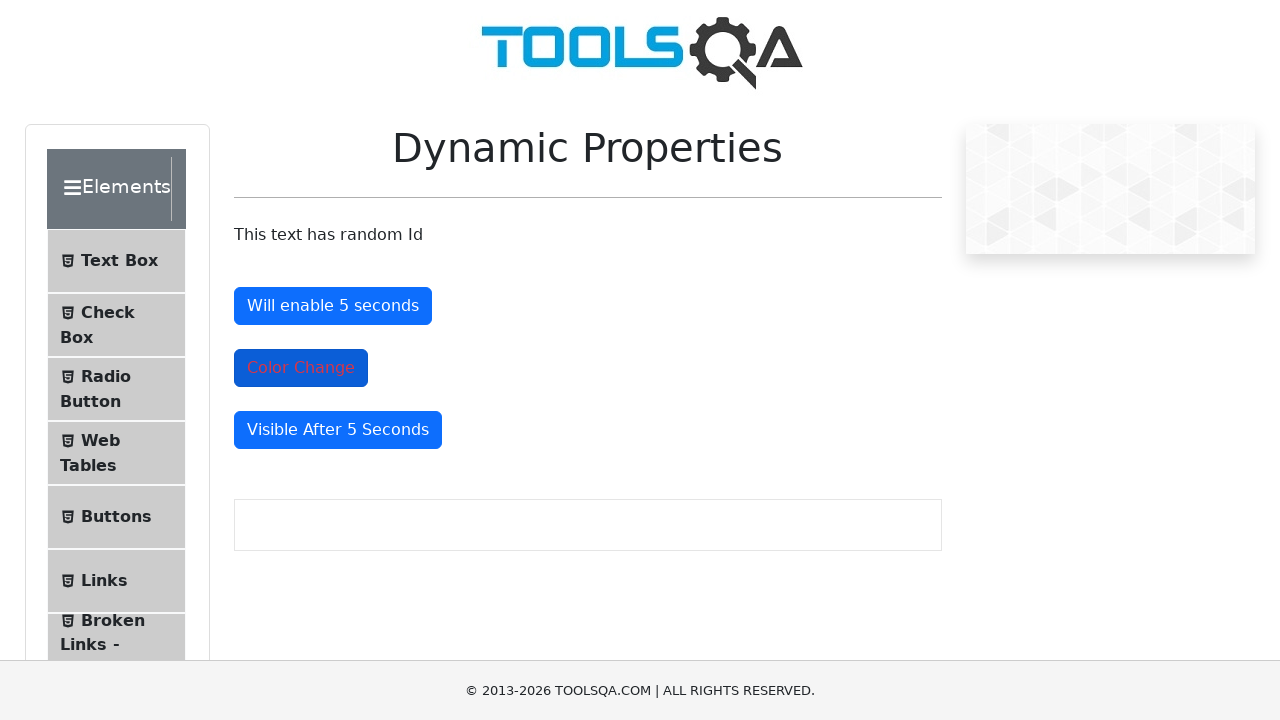

Clicked 'Visible After' button at (338, 430) on #visibleAfter
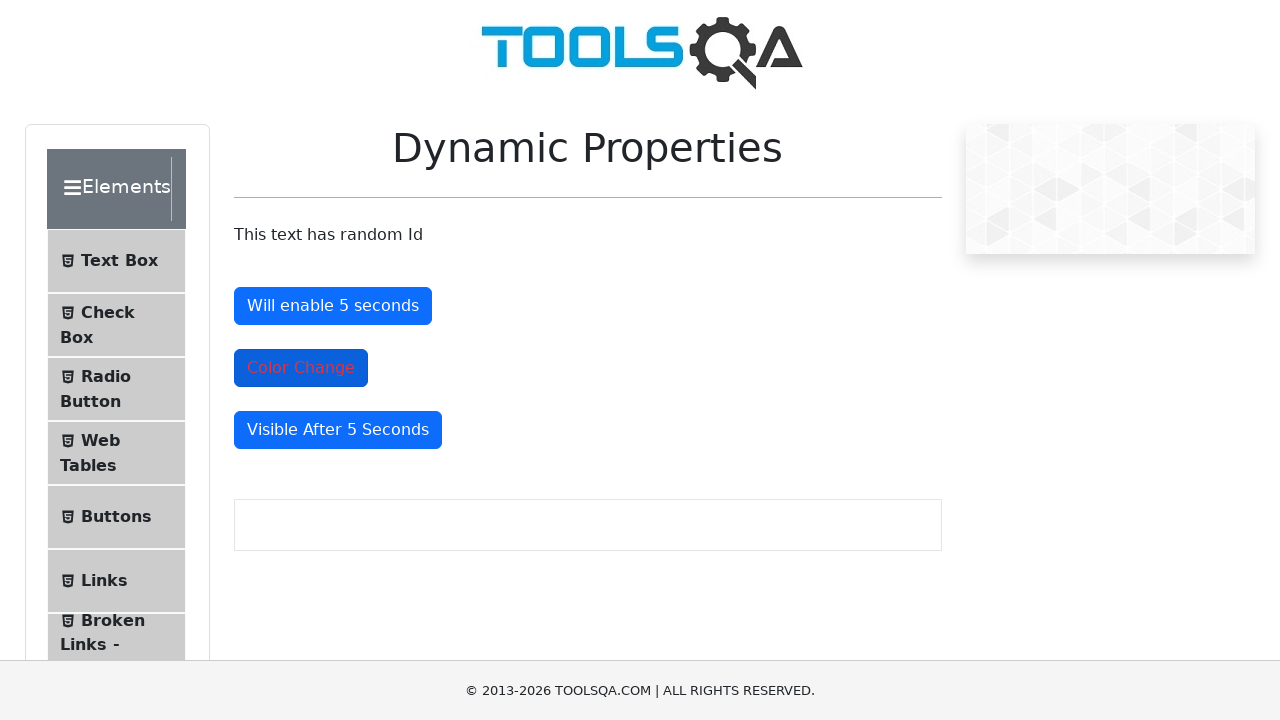

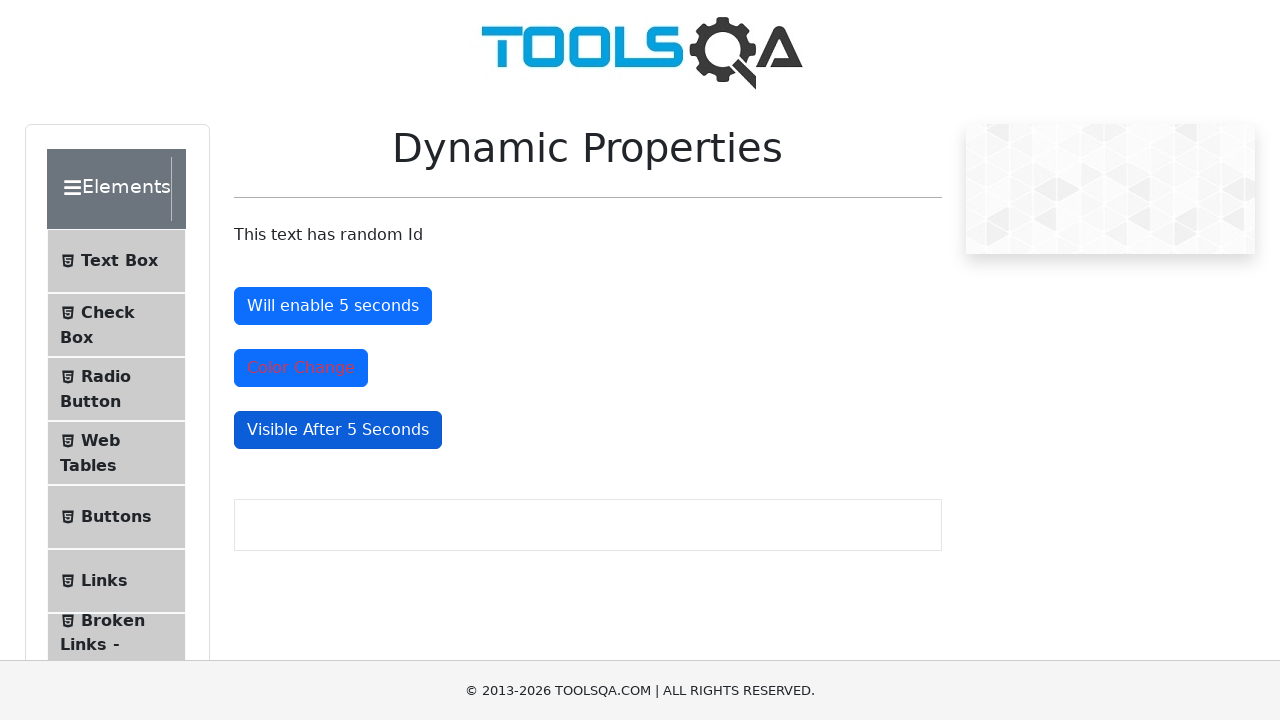